Tests the search filter functionality on a product offers page by entering "Rice" in the search field and verifying that filtered results match the displayed items

Starting URL: https://rahulshettyacademy.com/seleniumPractise/#/offers

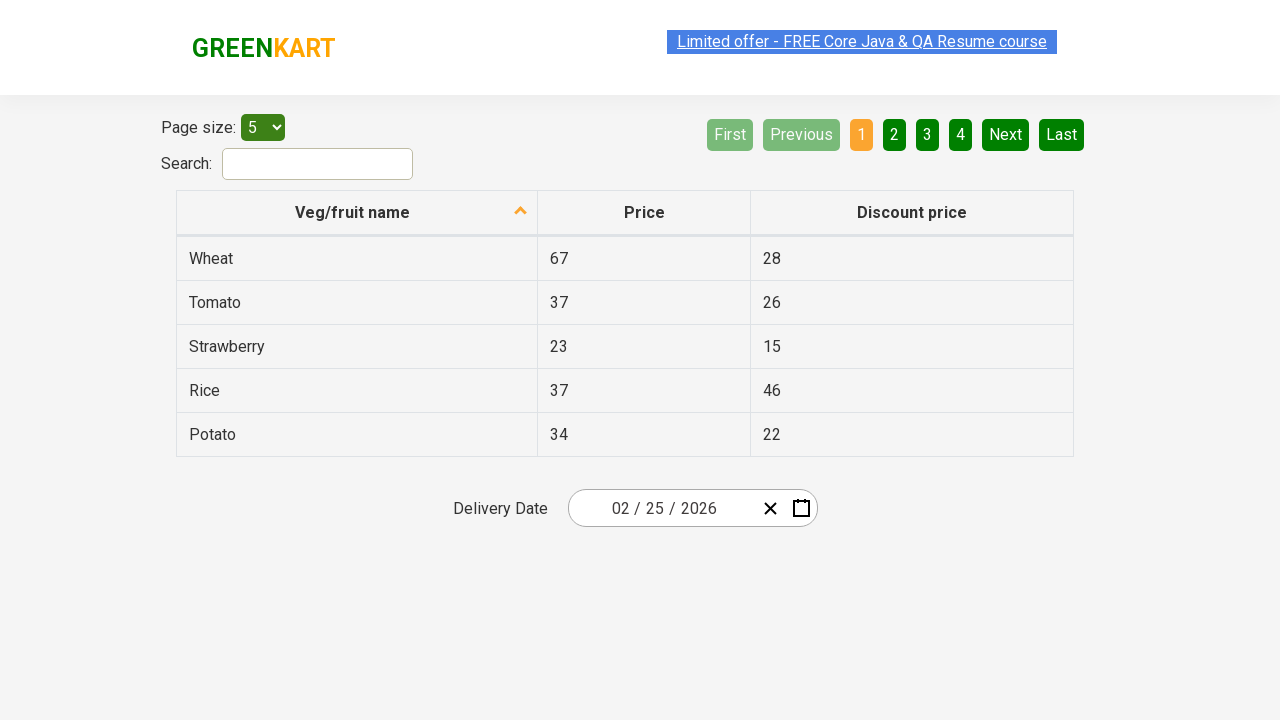

Entered 'Rice' in the search field on #search-field
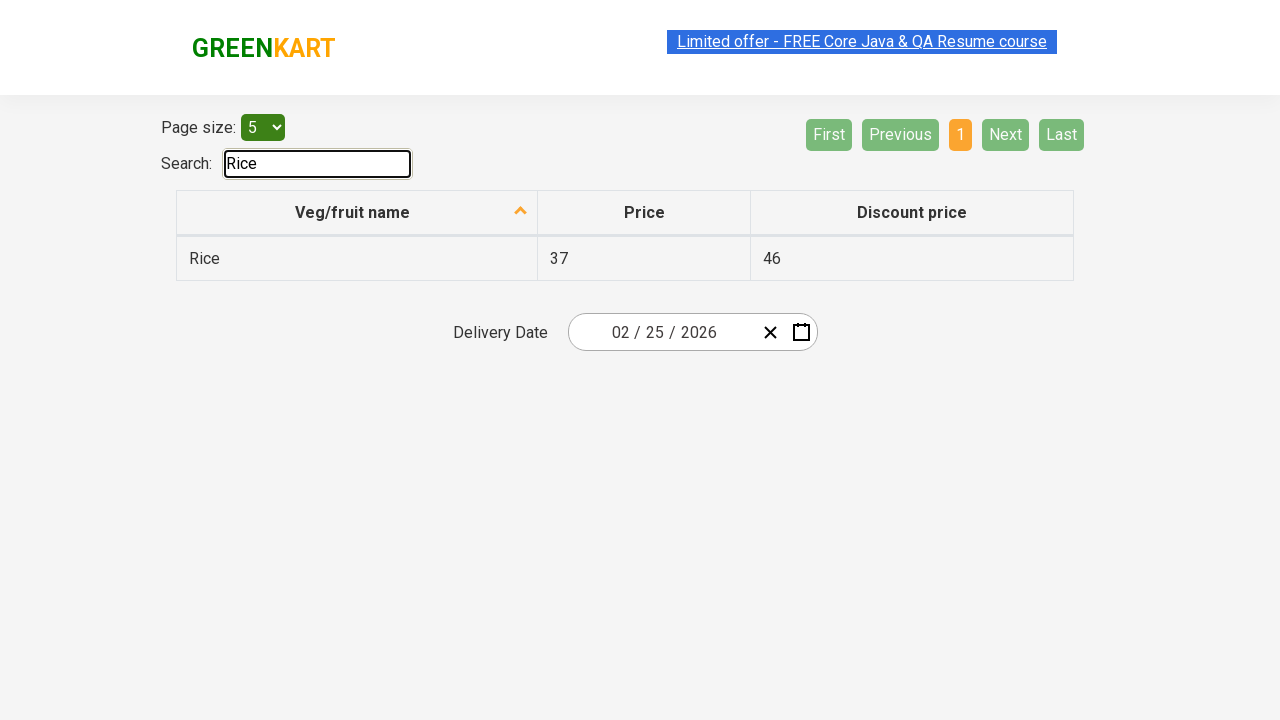

Waited 1000ms for filter to apply
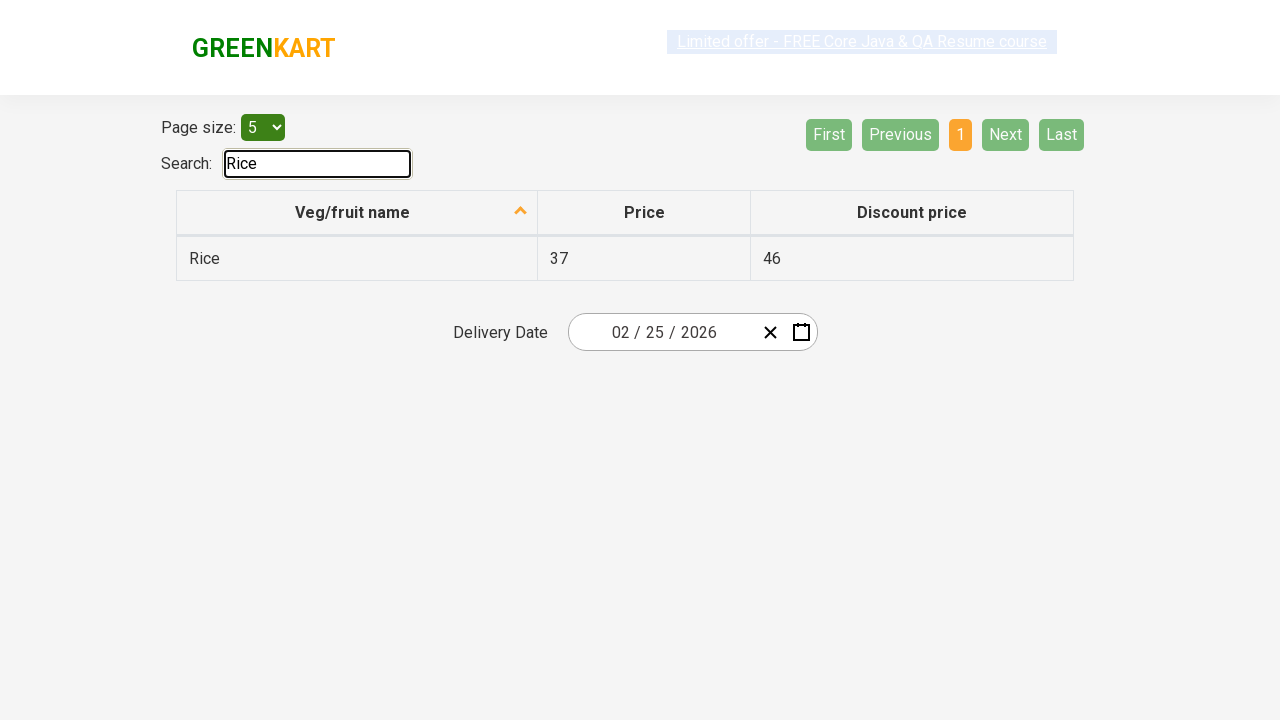

Verified filtered results are displayed in table
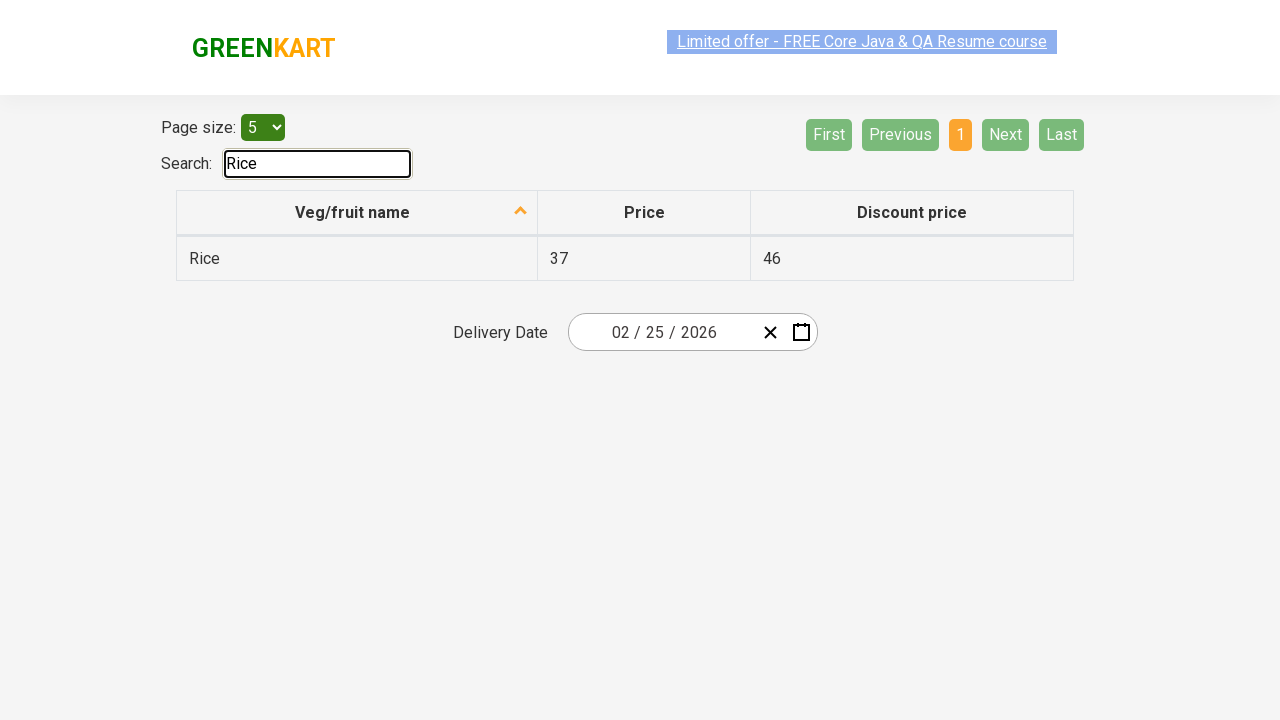

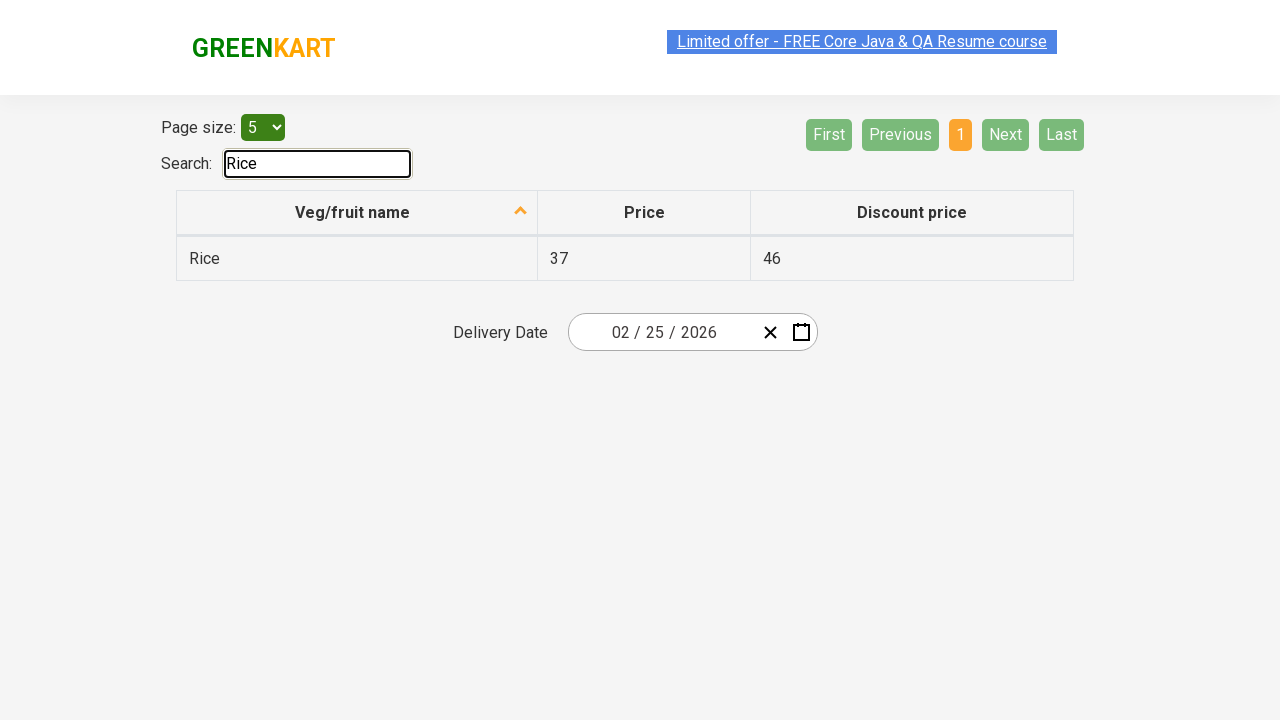